Tests table manipulation by selecting and deleting rows, then adding a new row with contact information.

Starting URL: https://savkk.github.io/selenium-practice/

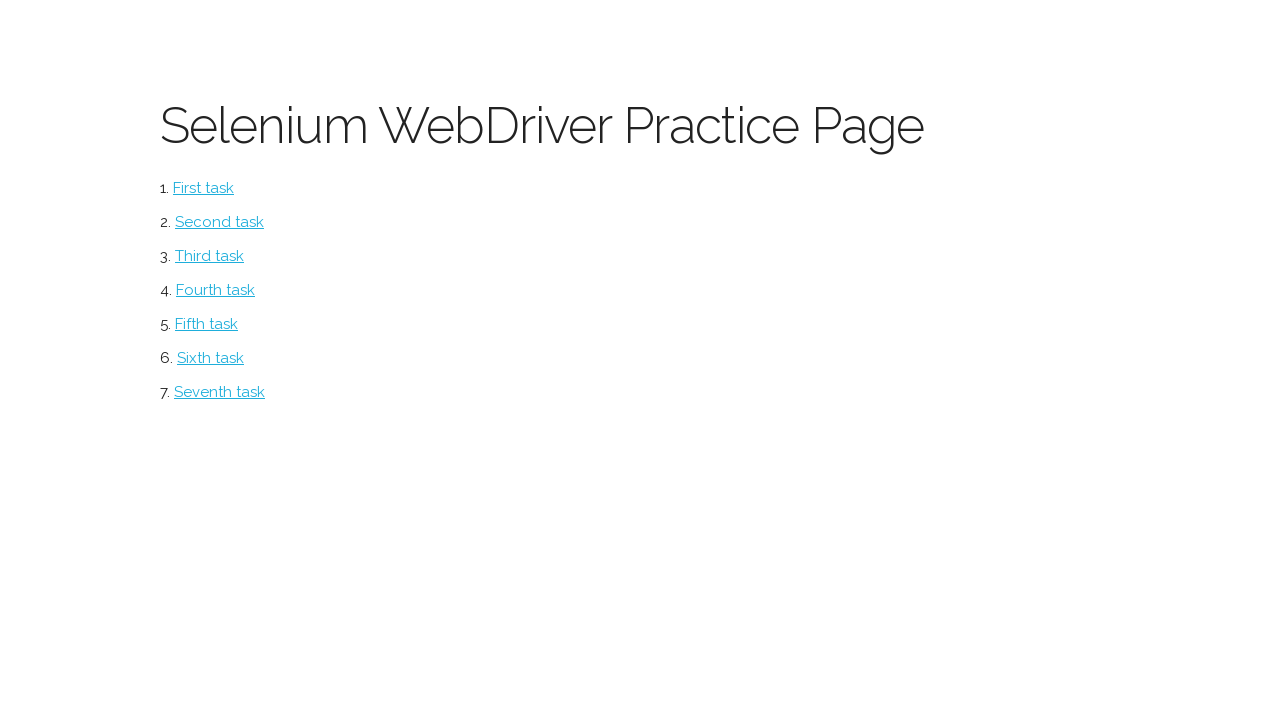

Clicked table navigation link at (220, 392) on #table
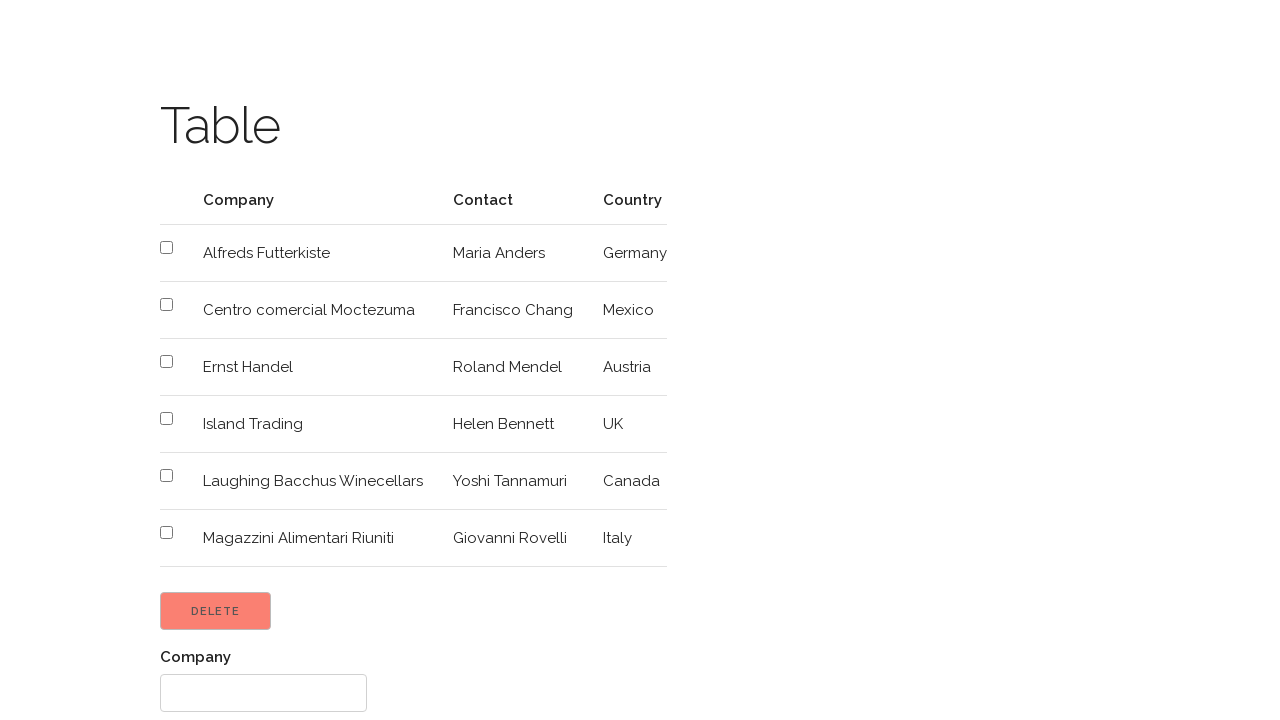

Selected row 4 checkbox at (166, 362) on xpath=//tbody/tr[4]/td/input
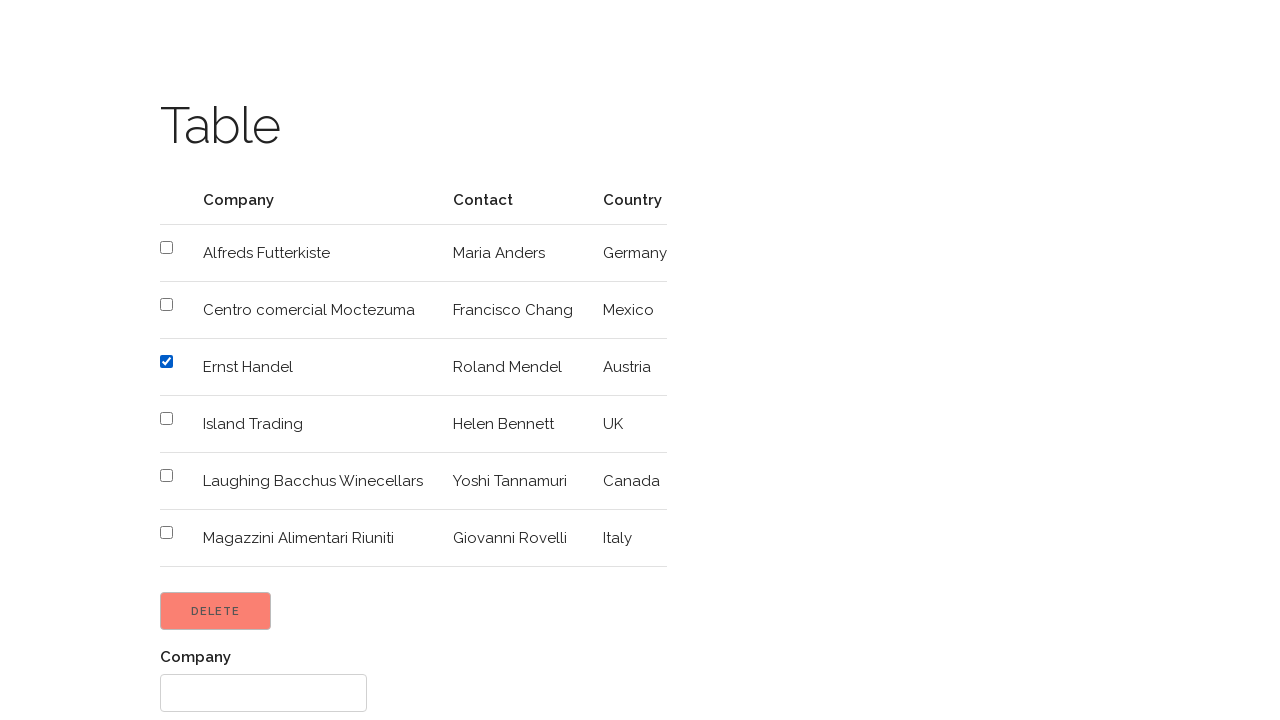

Selected row 5 checkbox at (166, 418) on xpath=//tbody/tr[5]/td/input
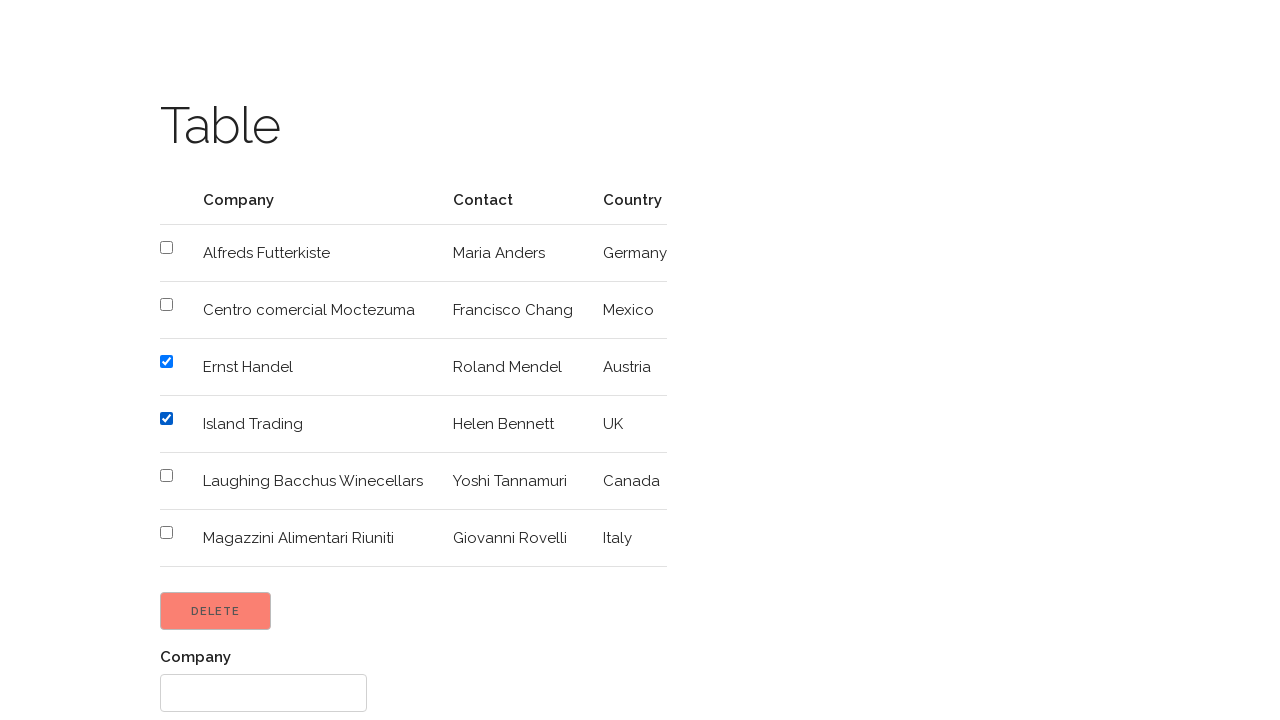

Clicked Delete button to remove selected rows at (216, 611) on input[value='Delete']
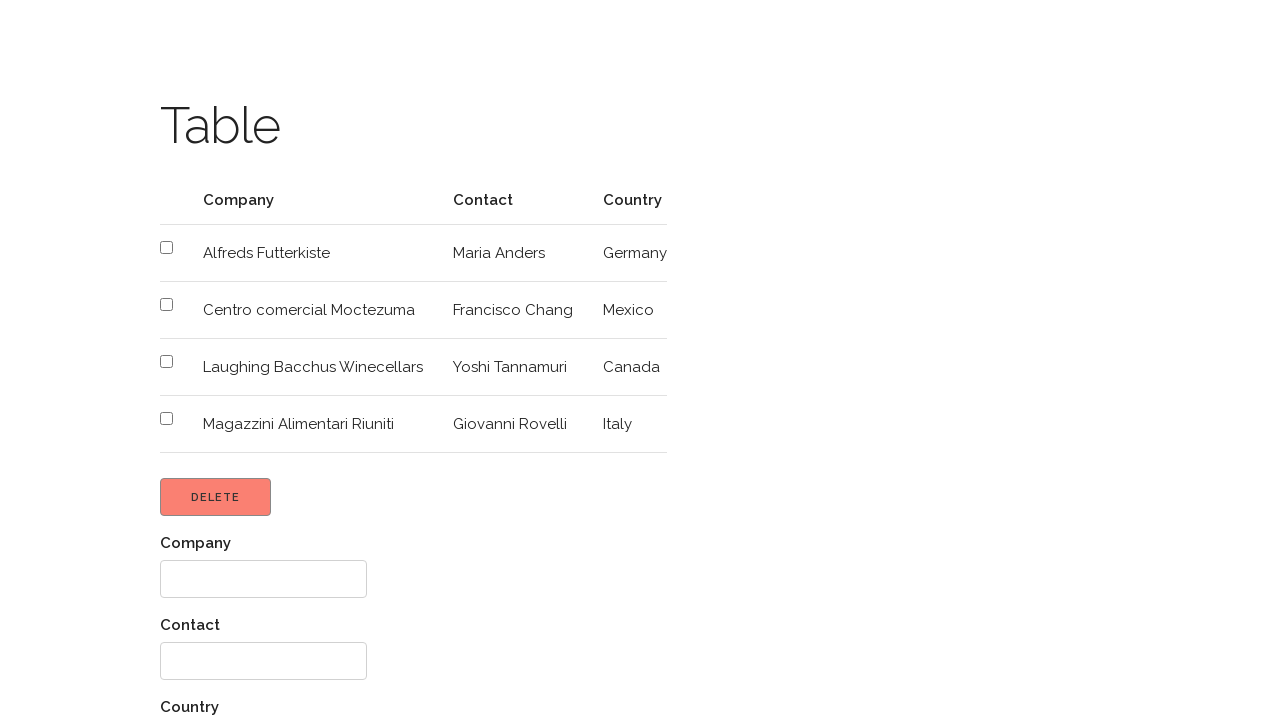

Filled name field with 'JohnDoe' on //form/div[1]/input
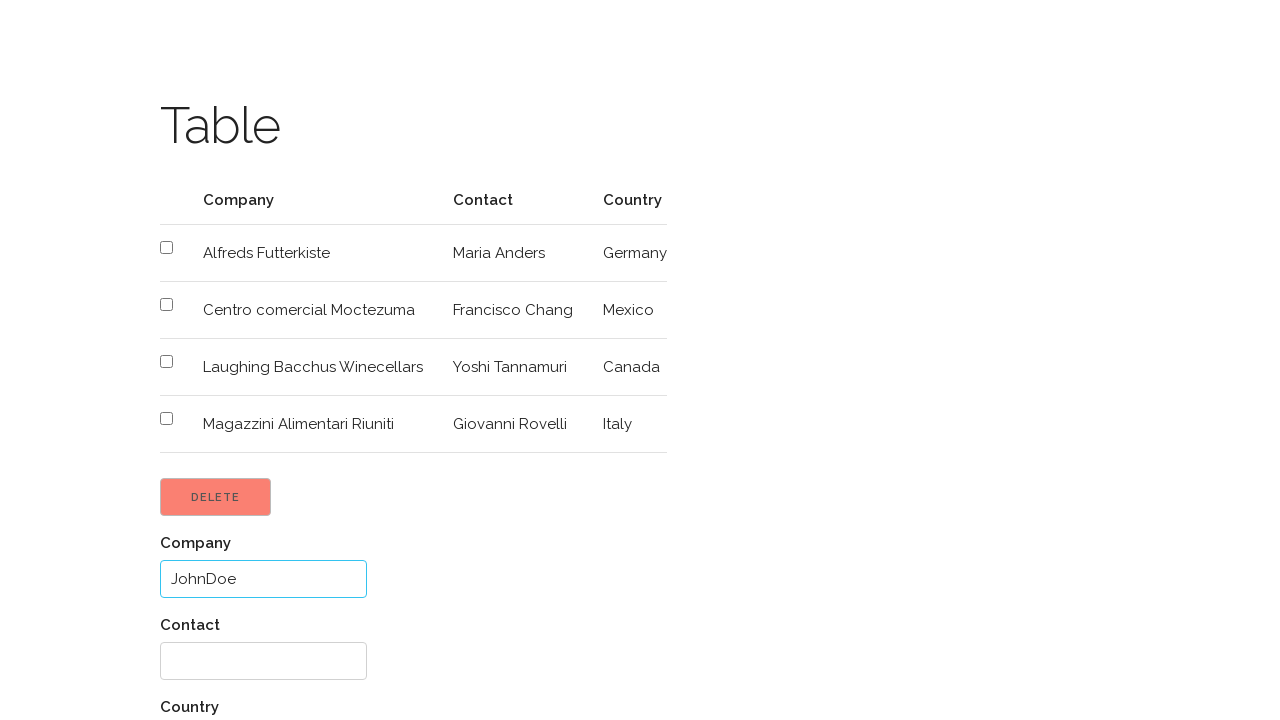

Filled phone field with '555-1234' on //form/div[2]/input
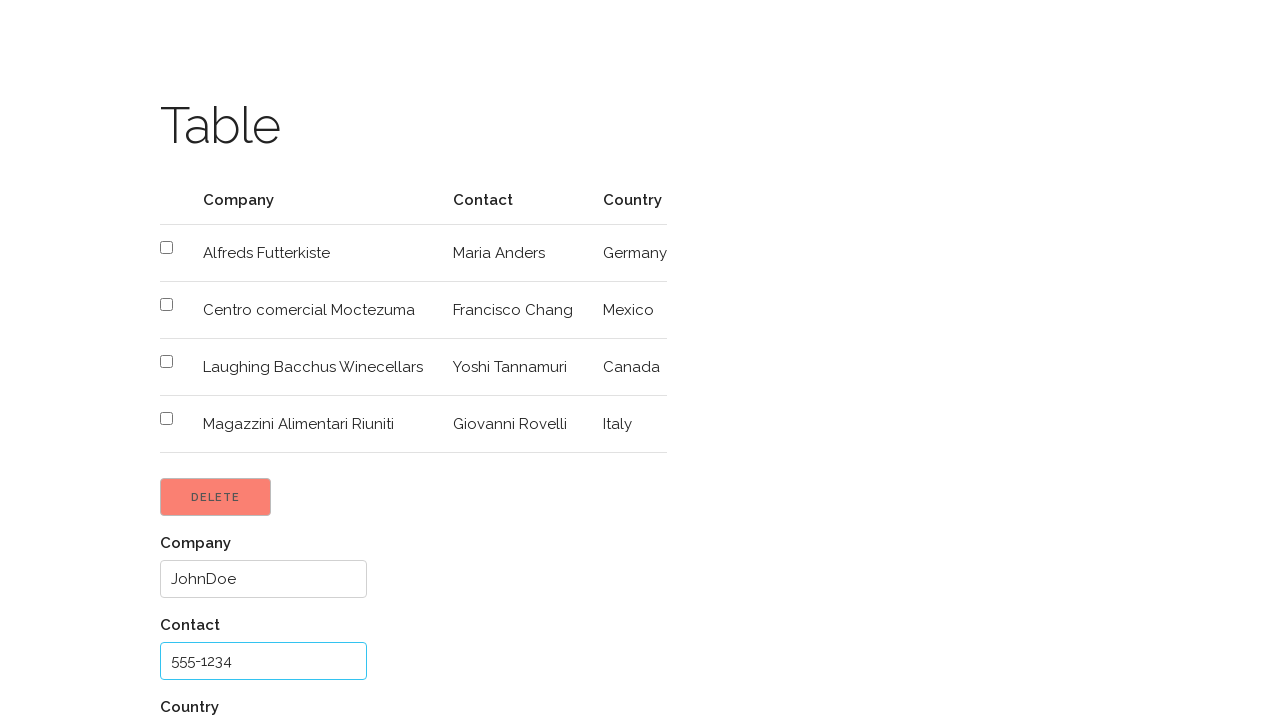

Filled country field with 'United States' on //form/div[3]/input
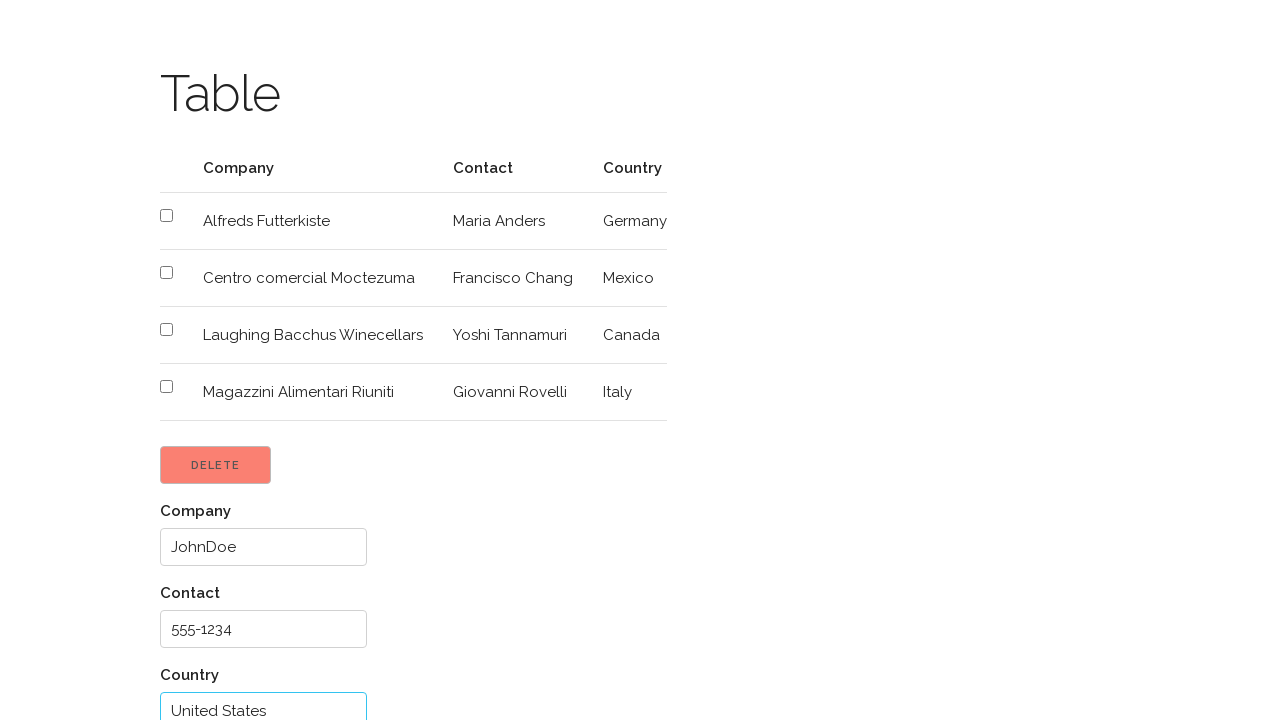

Clicked Add button to create new contact row at (204, 661) on input[value='Add']
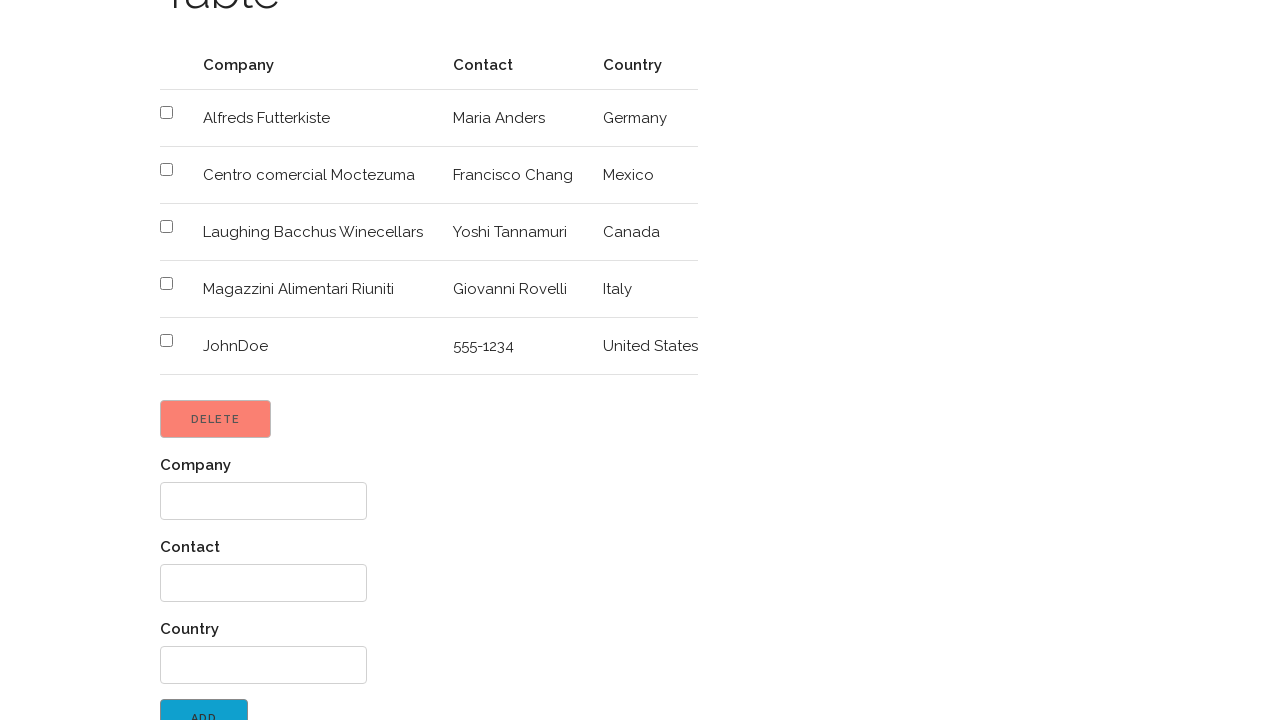

Clicked return to menu link at (243, 703) on xpath=//label[.='Great! Return to menu']/a
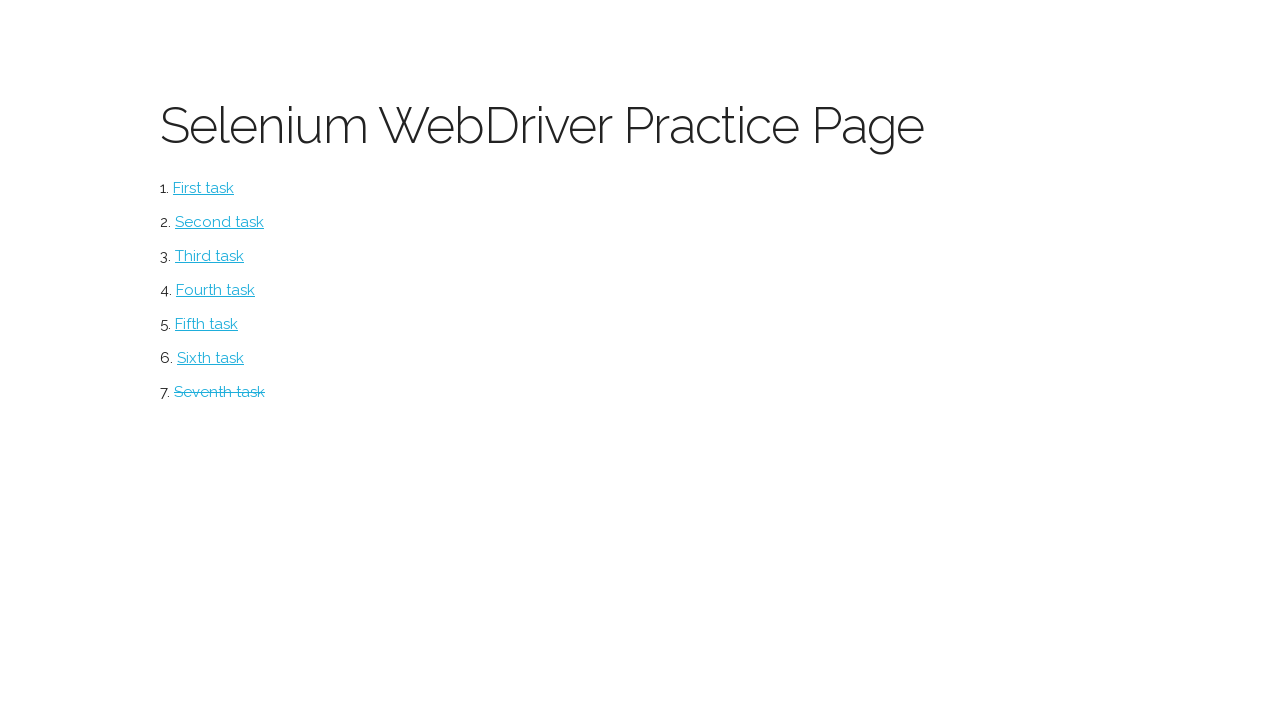

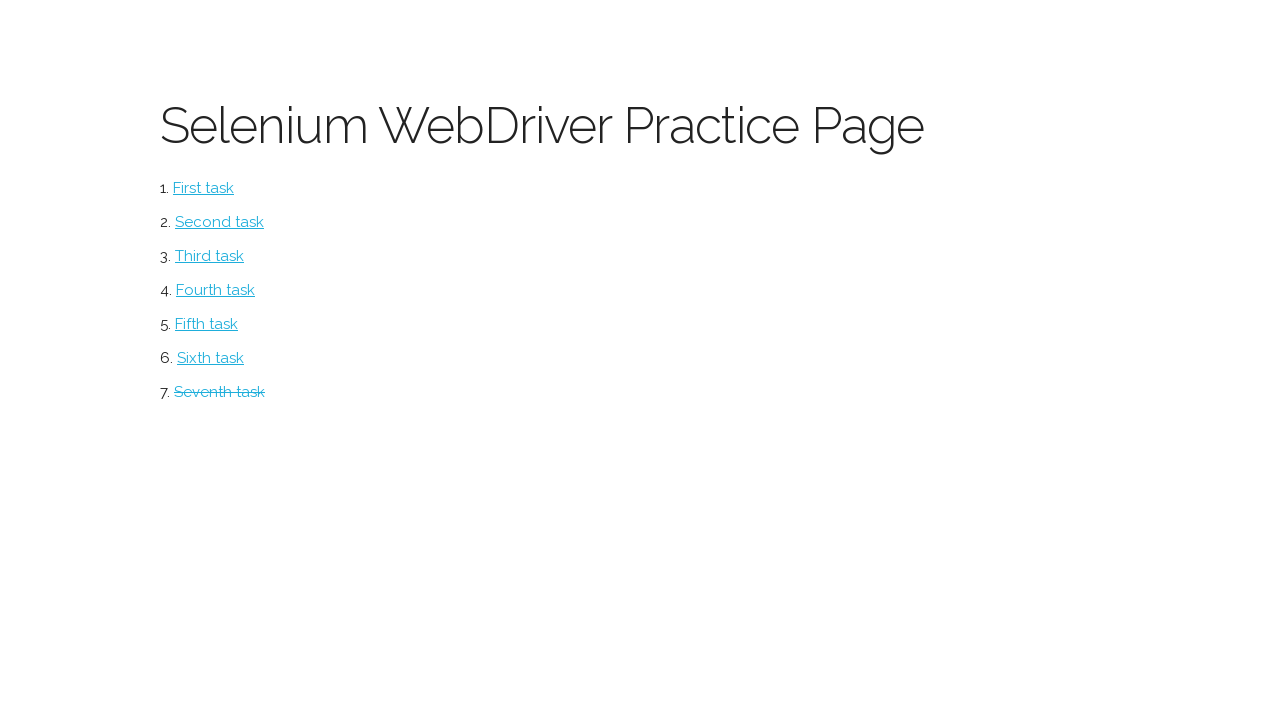